Demonstrates various browser navigation methods including refresh, back, forward, and clicking a link

Starting URL: https://training.rcvacademy.com

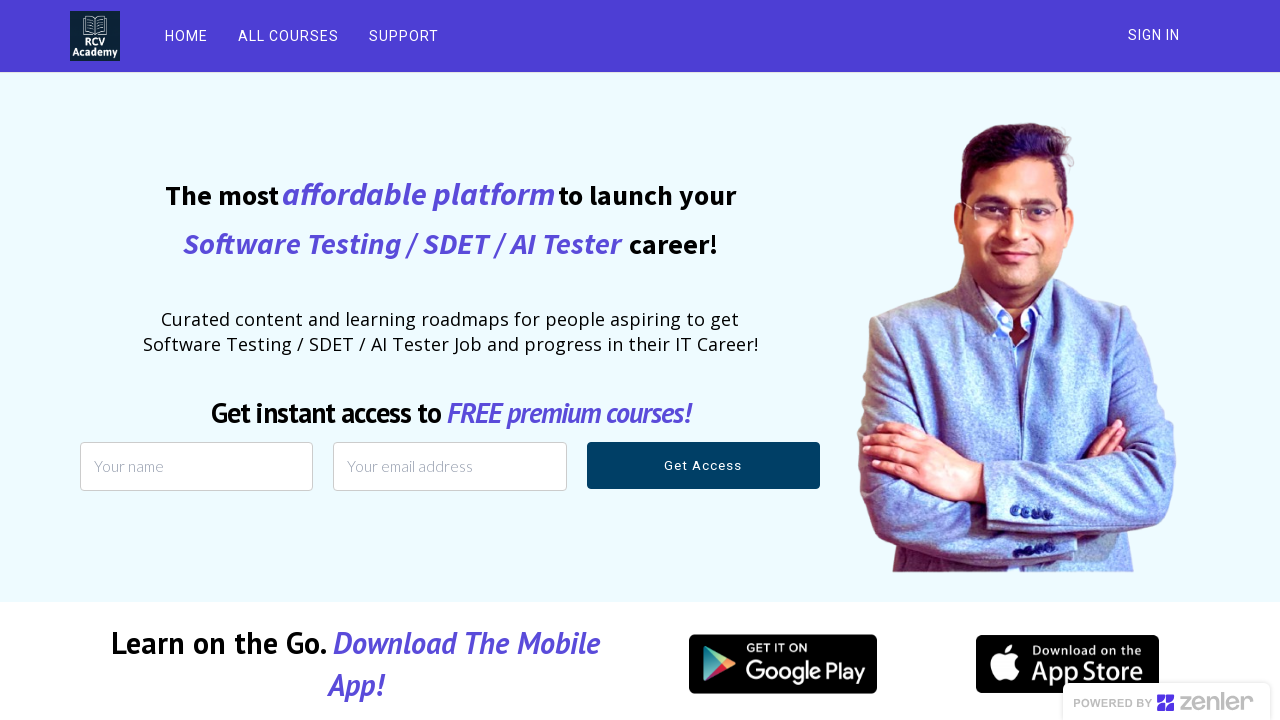

Clicked on ALL COURSES link at (288, 36) on text=ALL COURSES
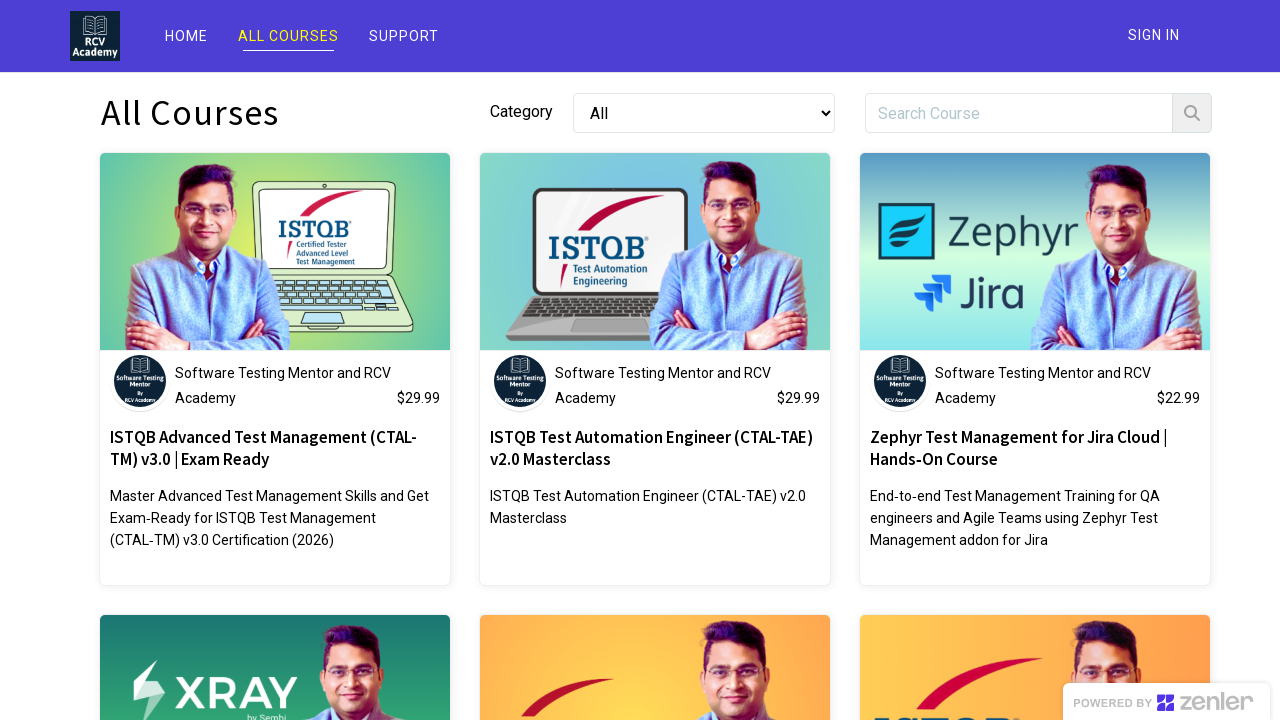

Navigated back to previous page
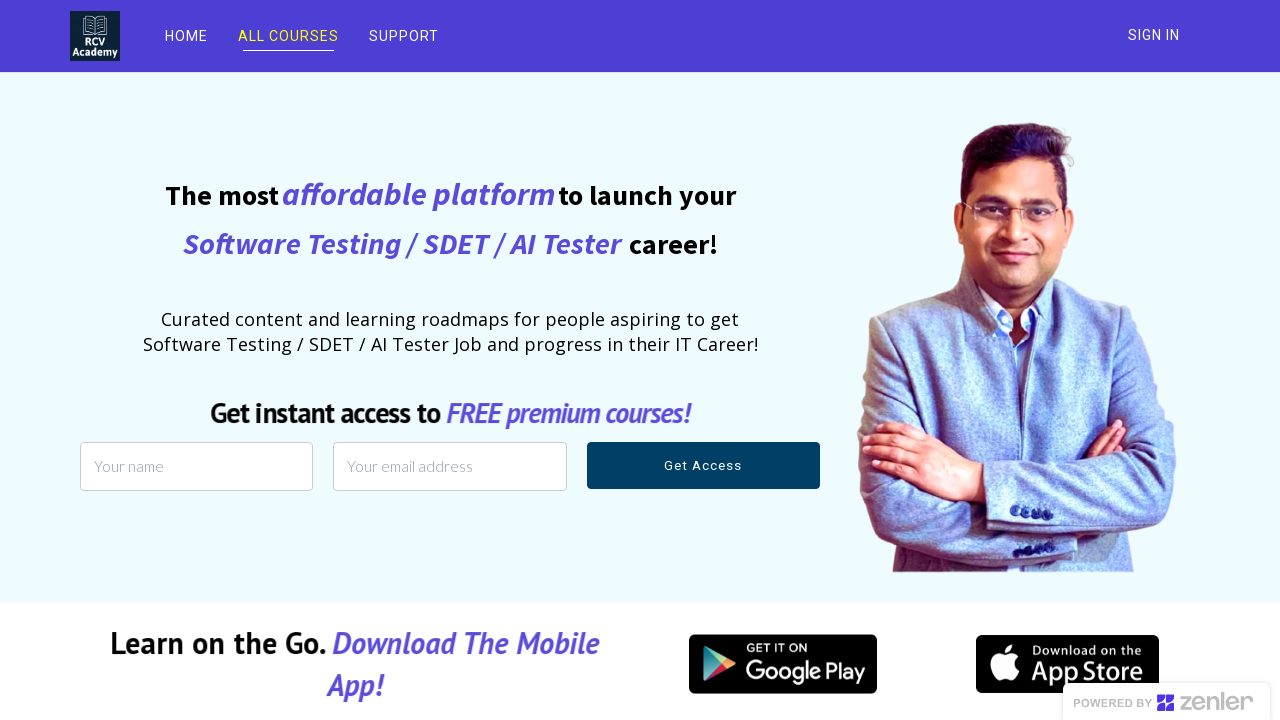

Navigated forward to ALL COURSES page
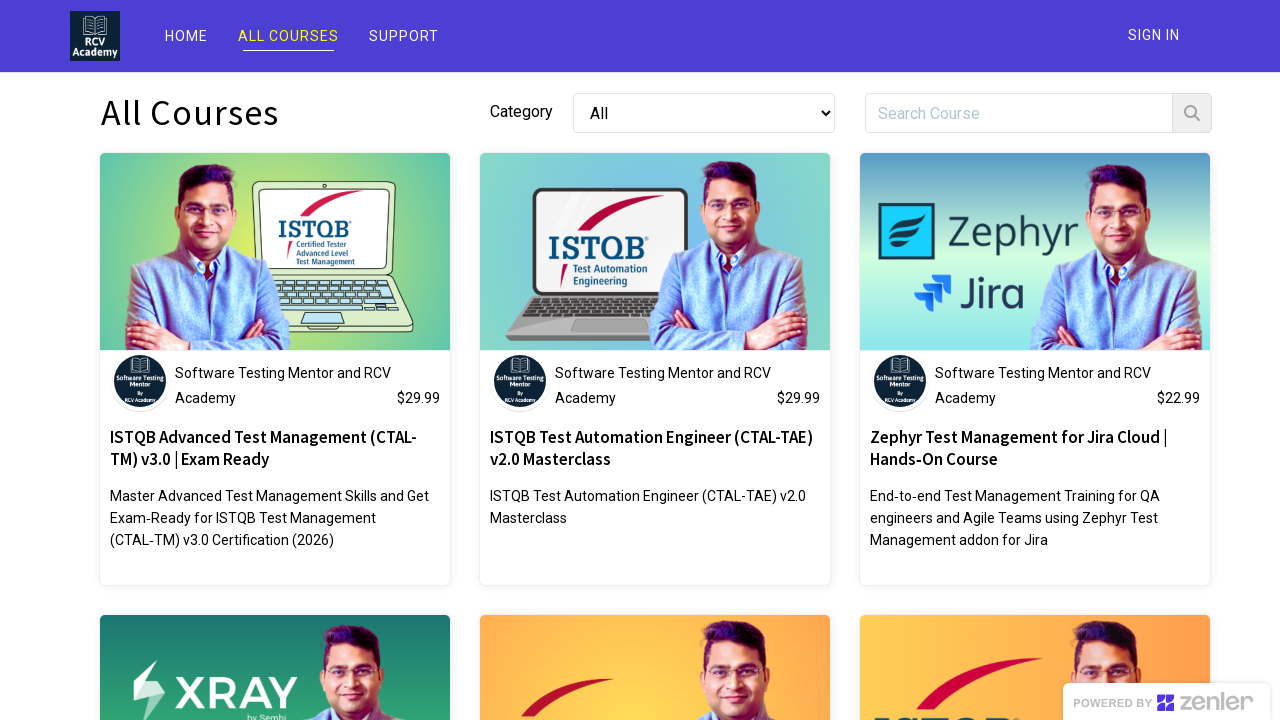

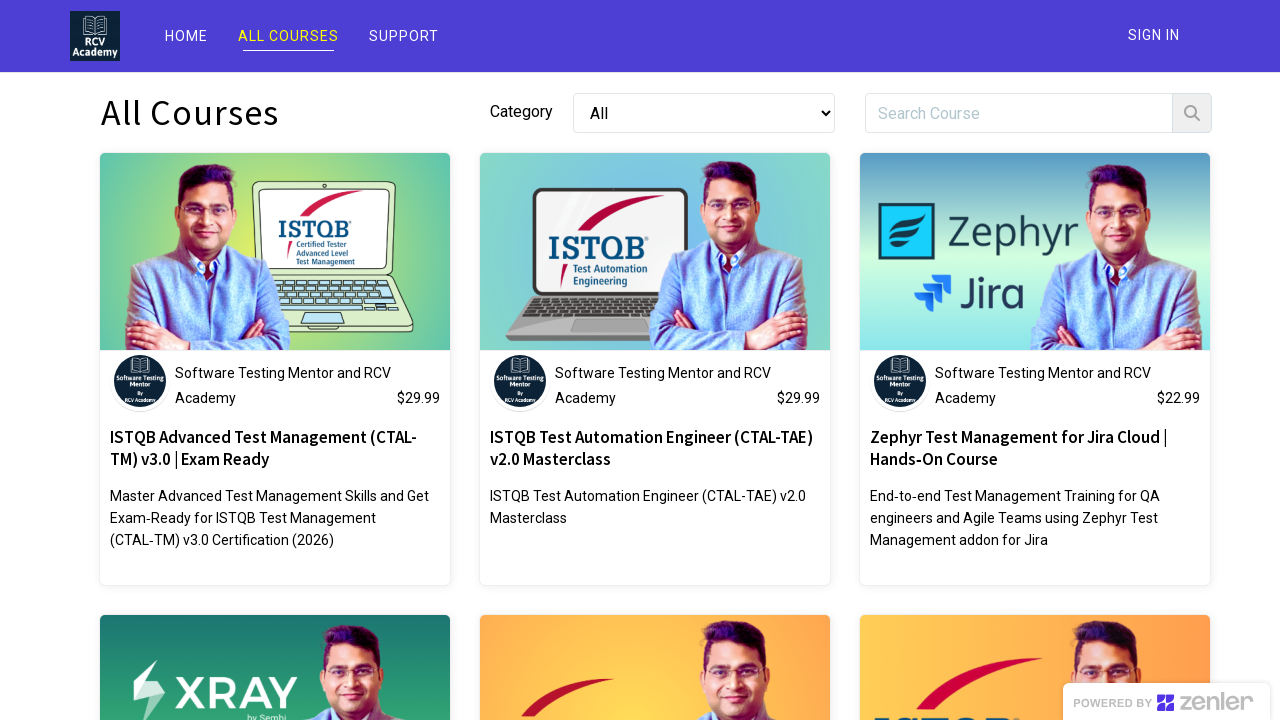